Tests VWO homepage by finding and clicking the "Start a free trial" link to navigate to the trial signup page

Starting URL: https://app.vwo.com

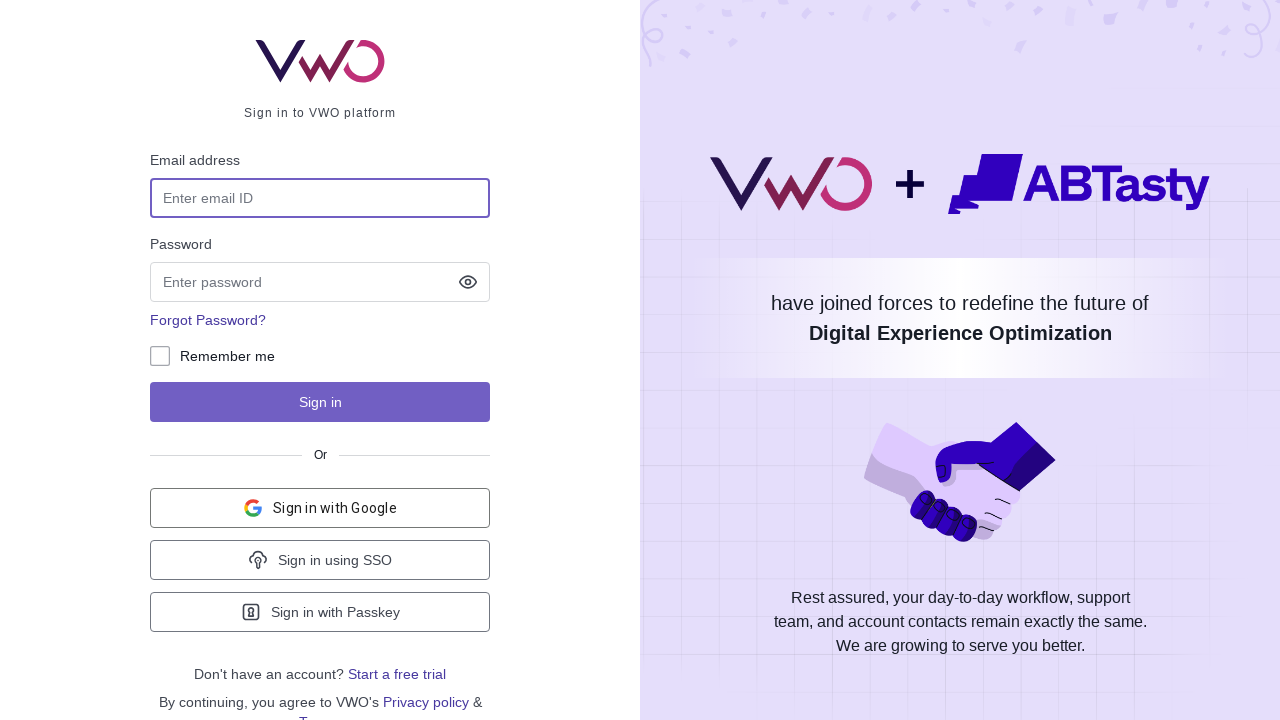

Waited for 'Start a free trial' link to be visible
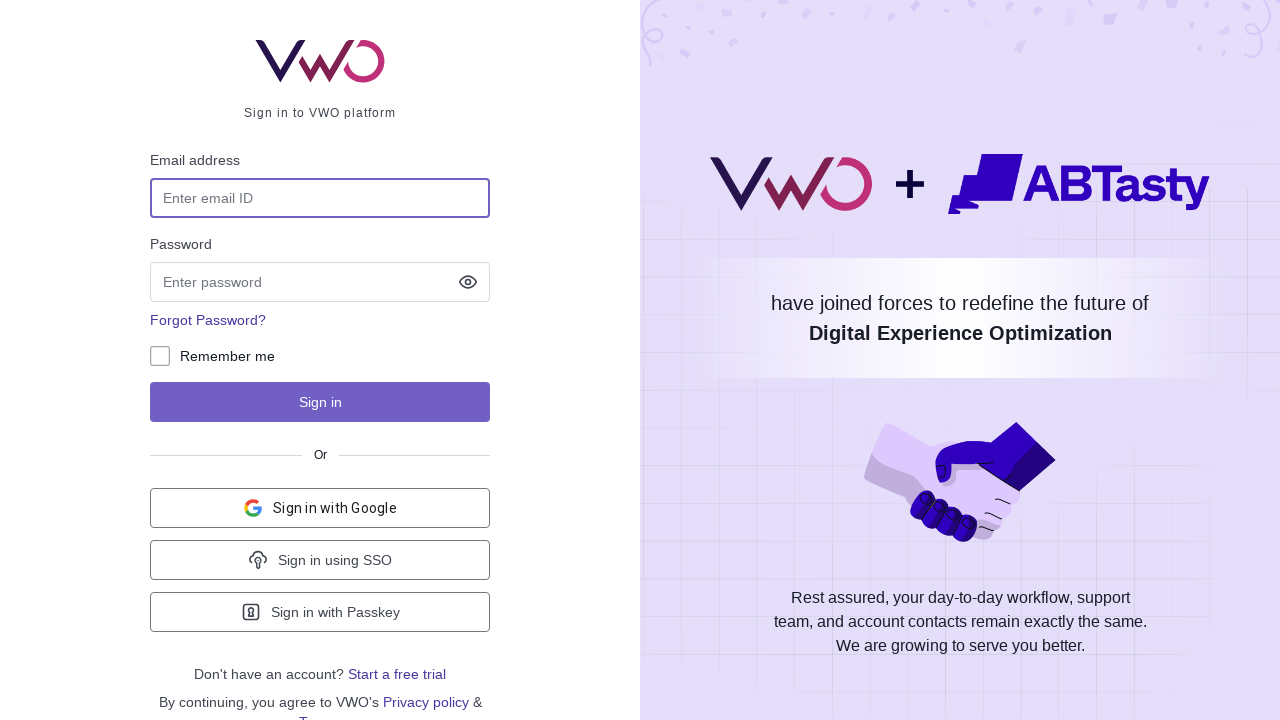

Clicked the 'Start a free trial' link at (397, 674) on a:text('Start a free trial')
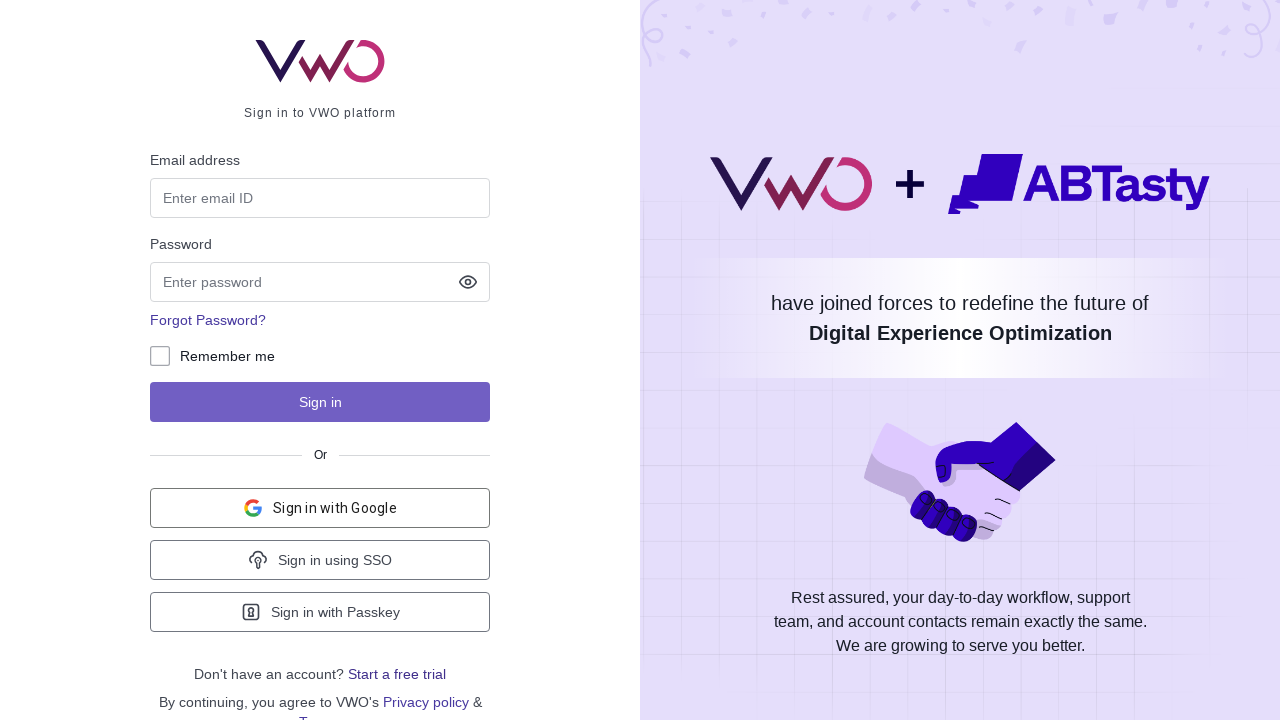

Waited for page to load and network to be idle
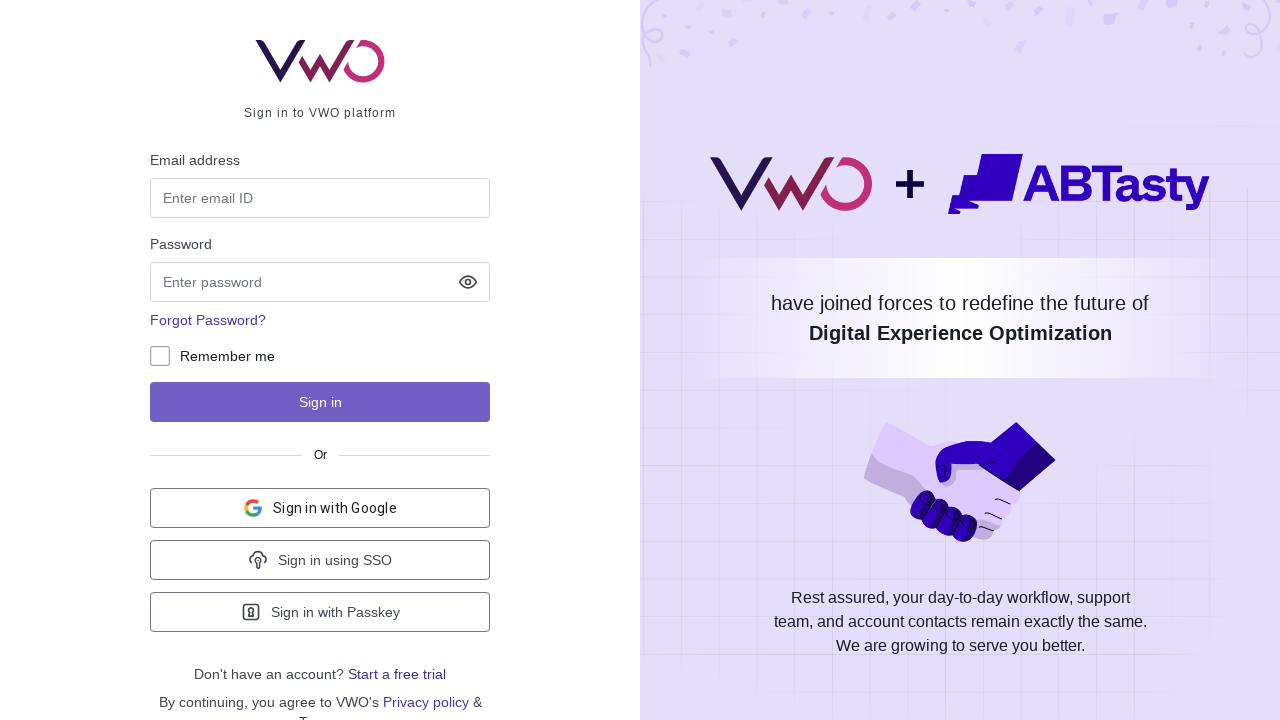

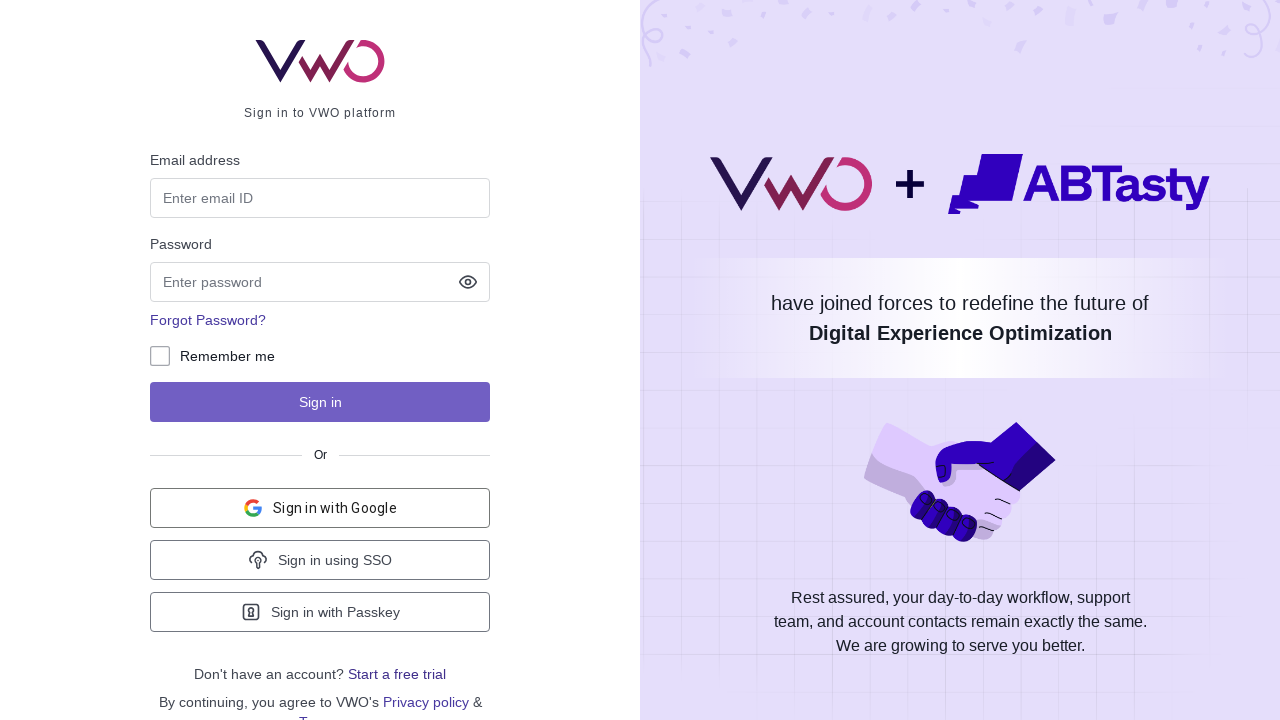